Tests dynamic properties page by verifying button states change after a delay - enable after button becomes clickable and color change button gets the danger class.

Starting URL: https://demoqa.com/dynamic-properties

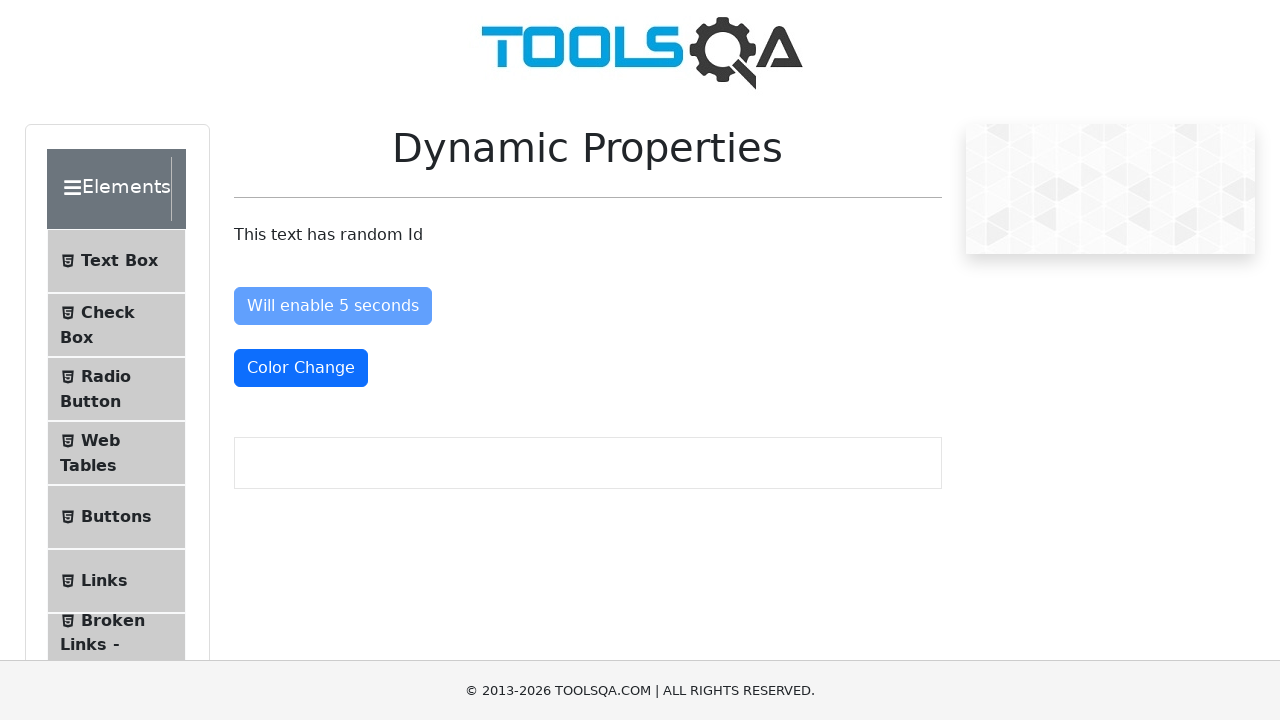

Navigated to dynamic properties page
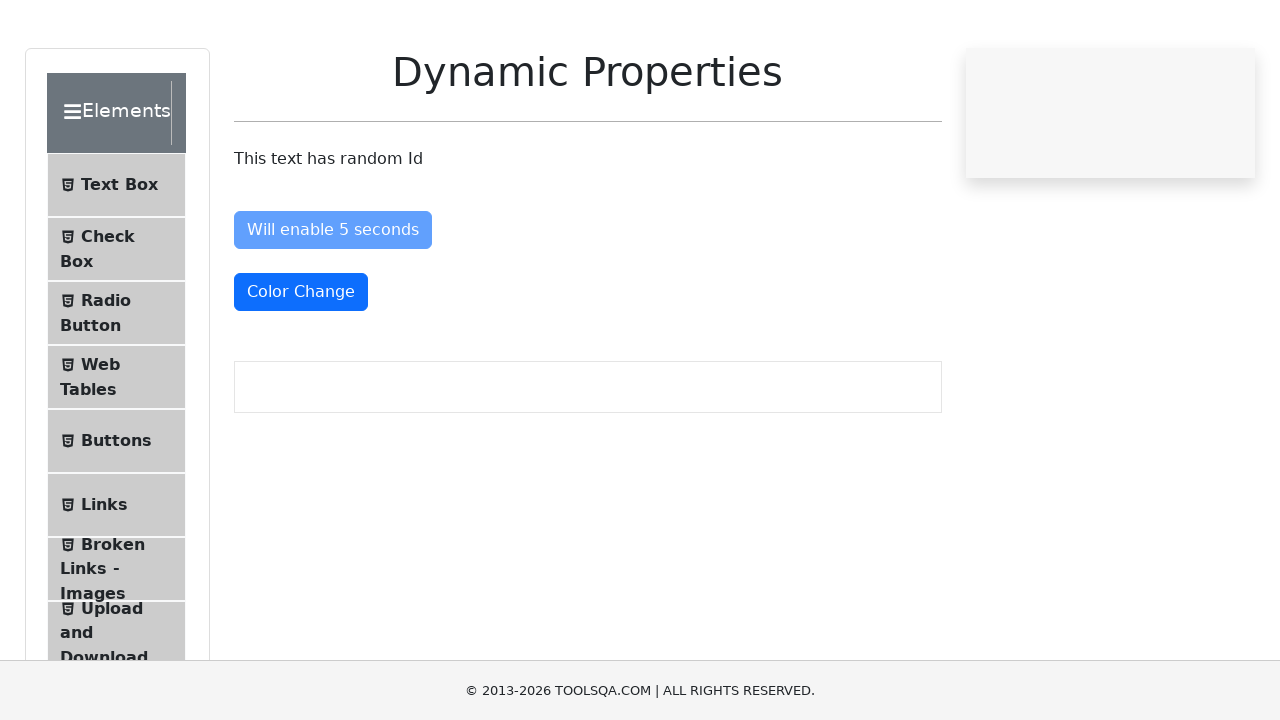

Located random ID text element
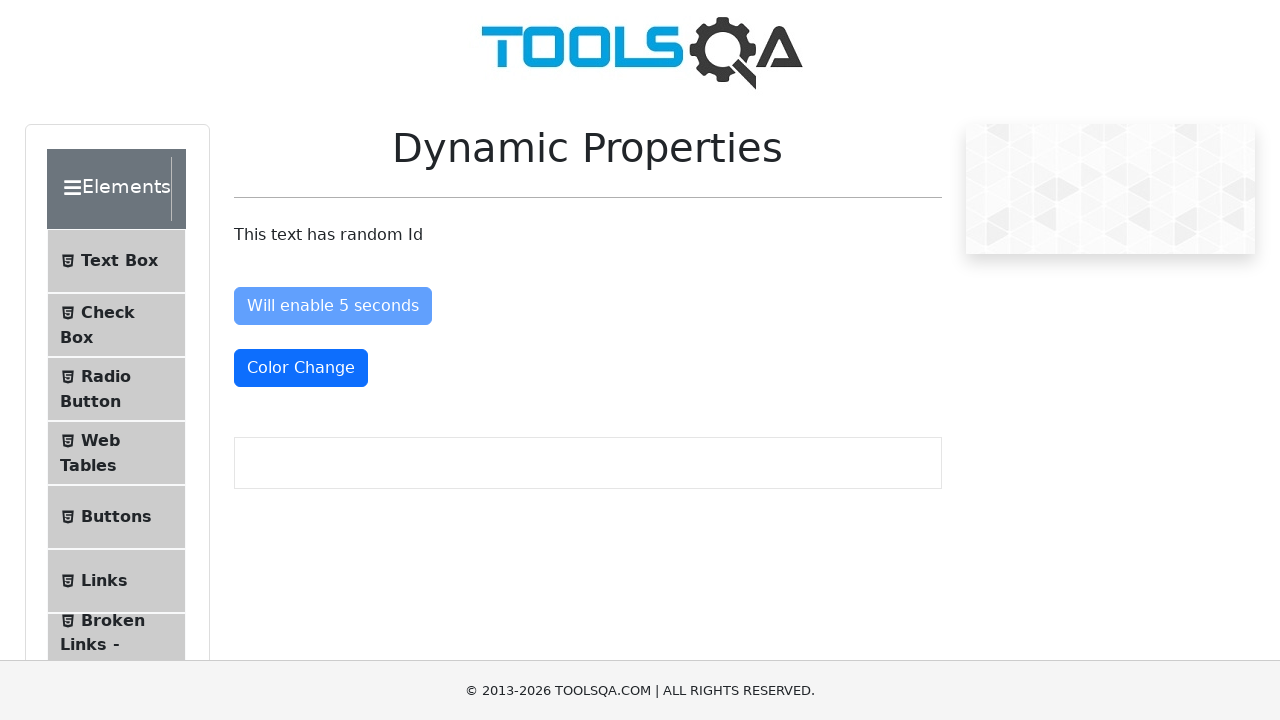

Located enable after button
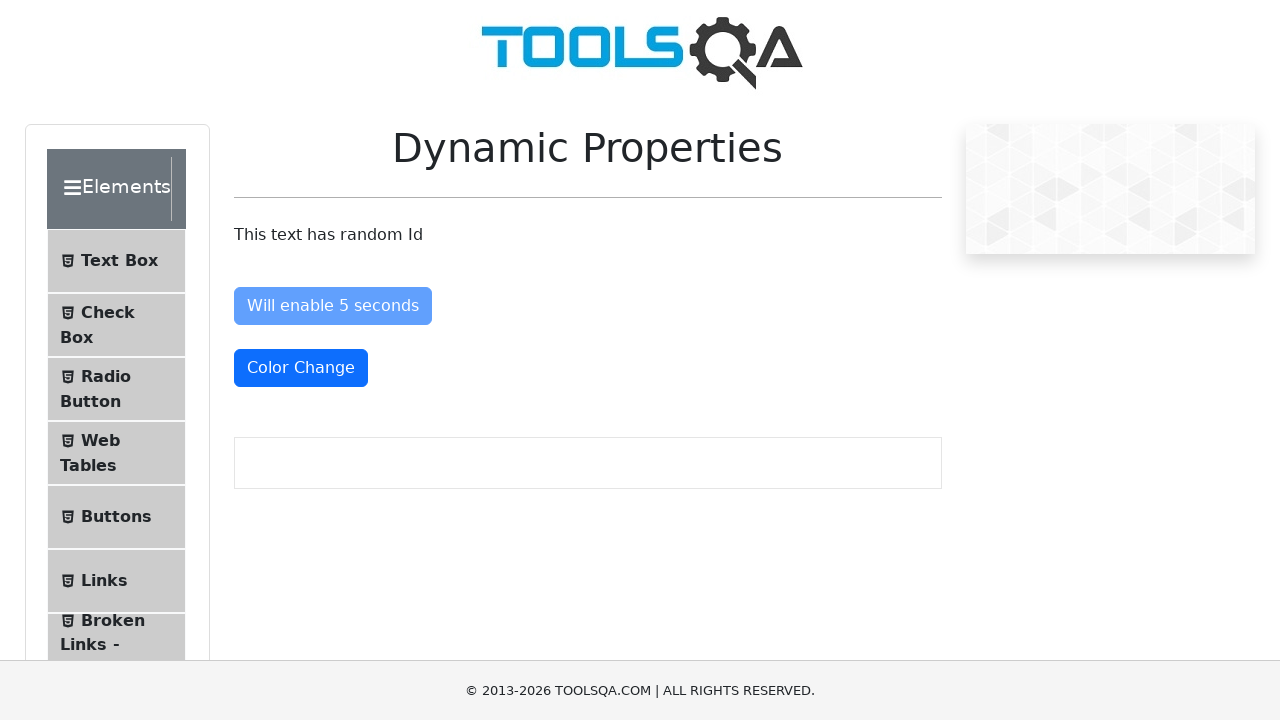

Located color change button
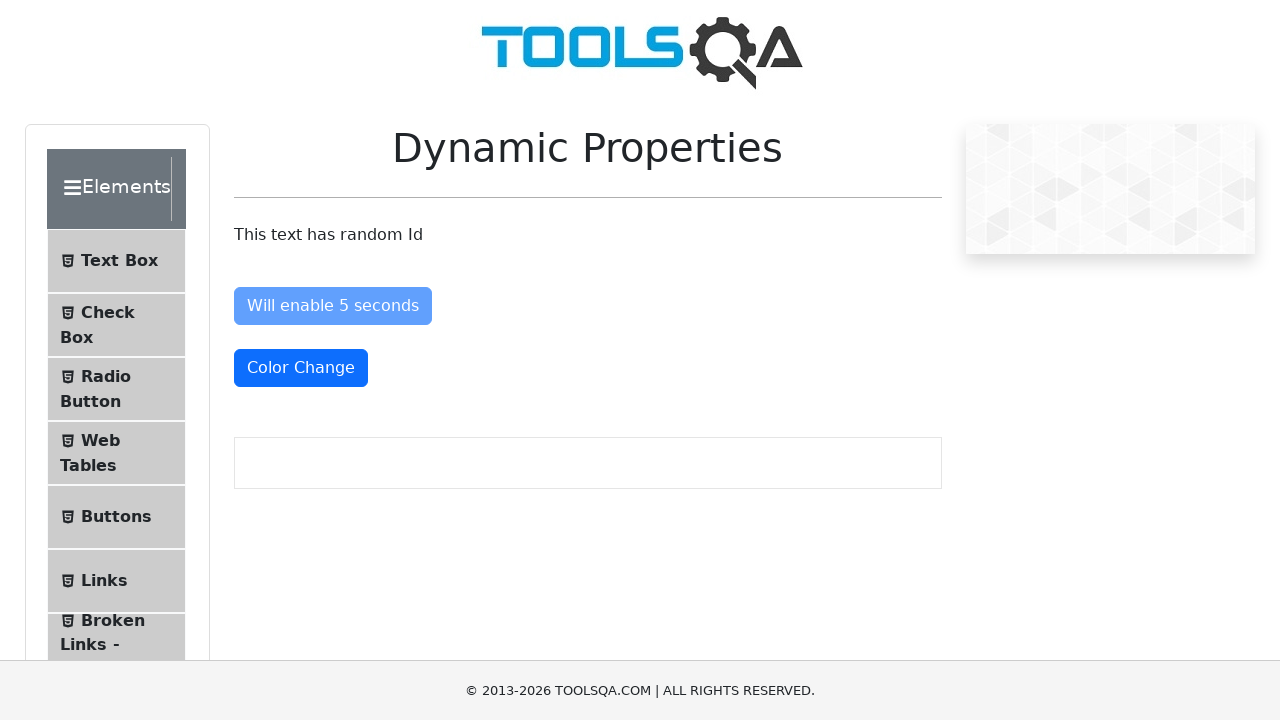

Verified enable after button is initially disabled
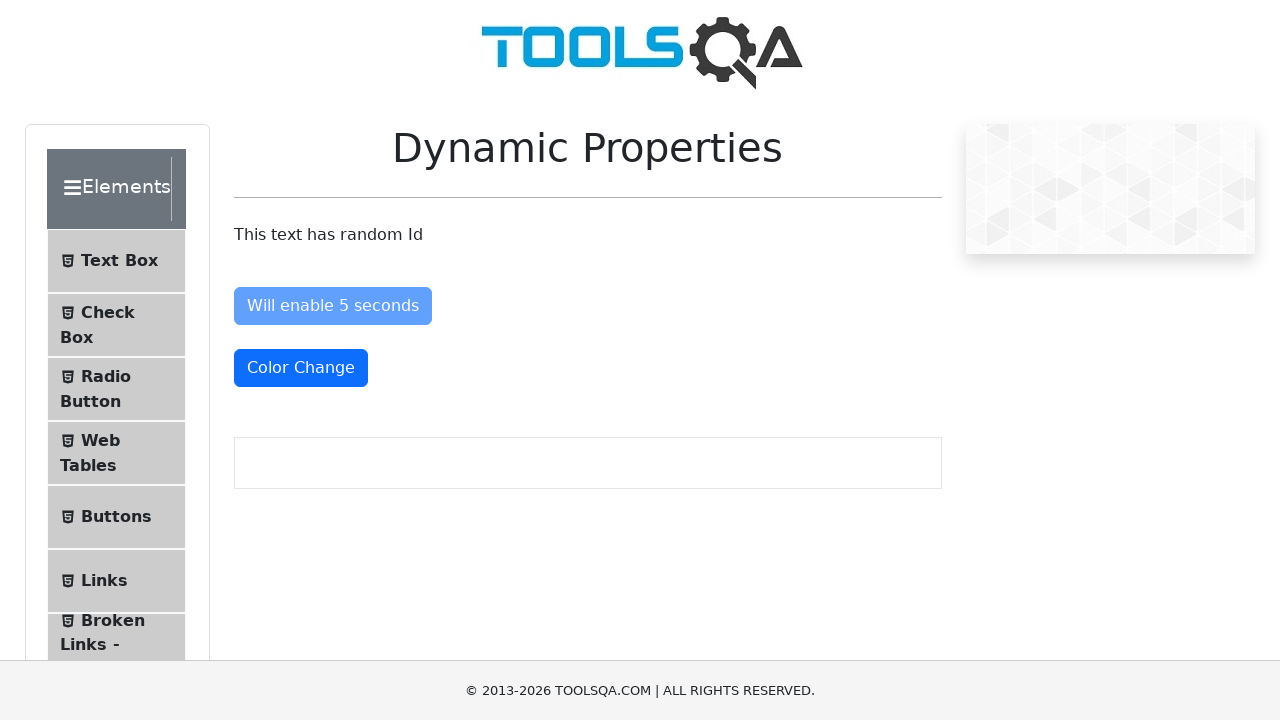

Verified color change button does not have text-danger class initially
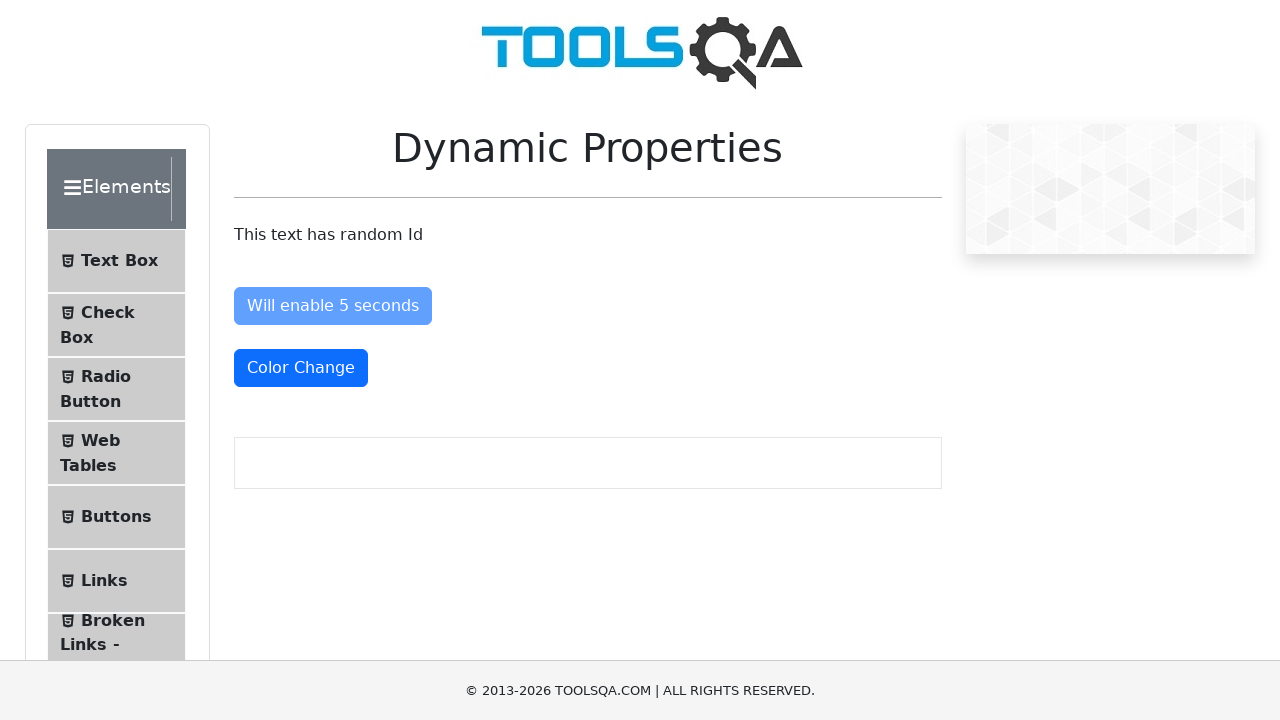

Waited for enable after button to become enabled (max 10 seconds)
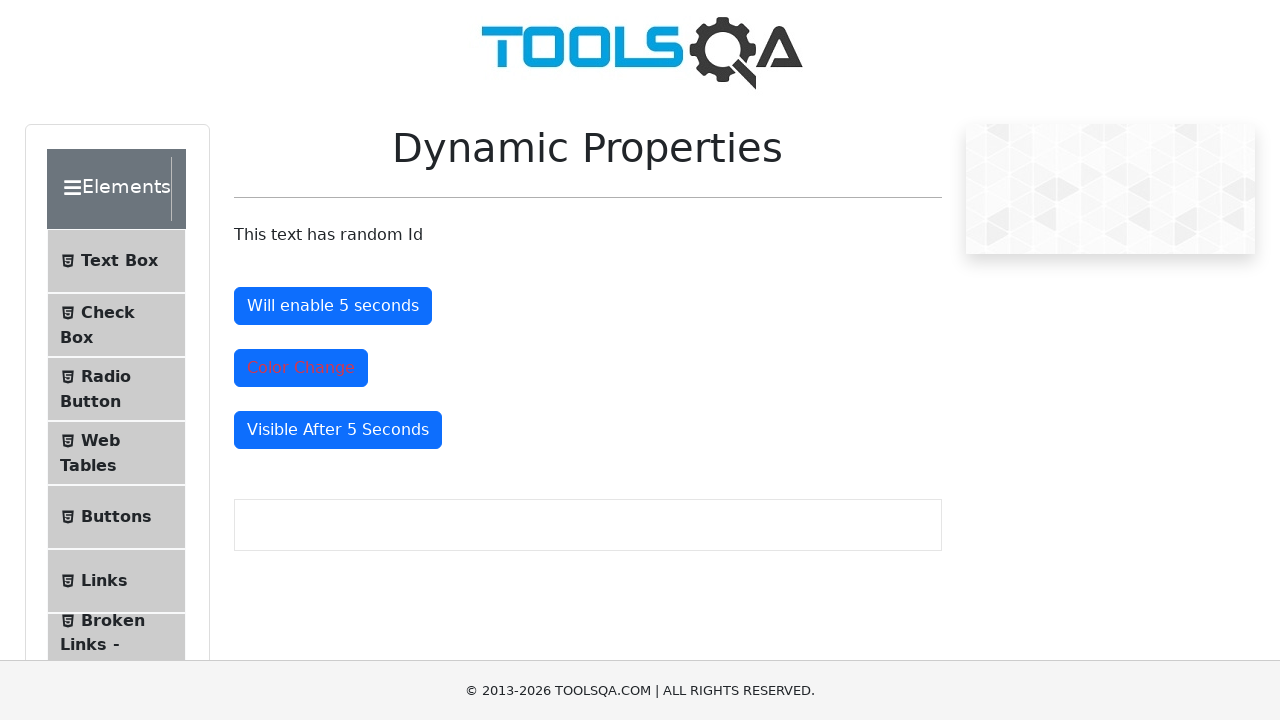

Waited for visible after element to appear
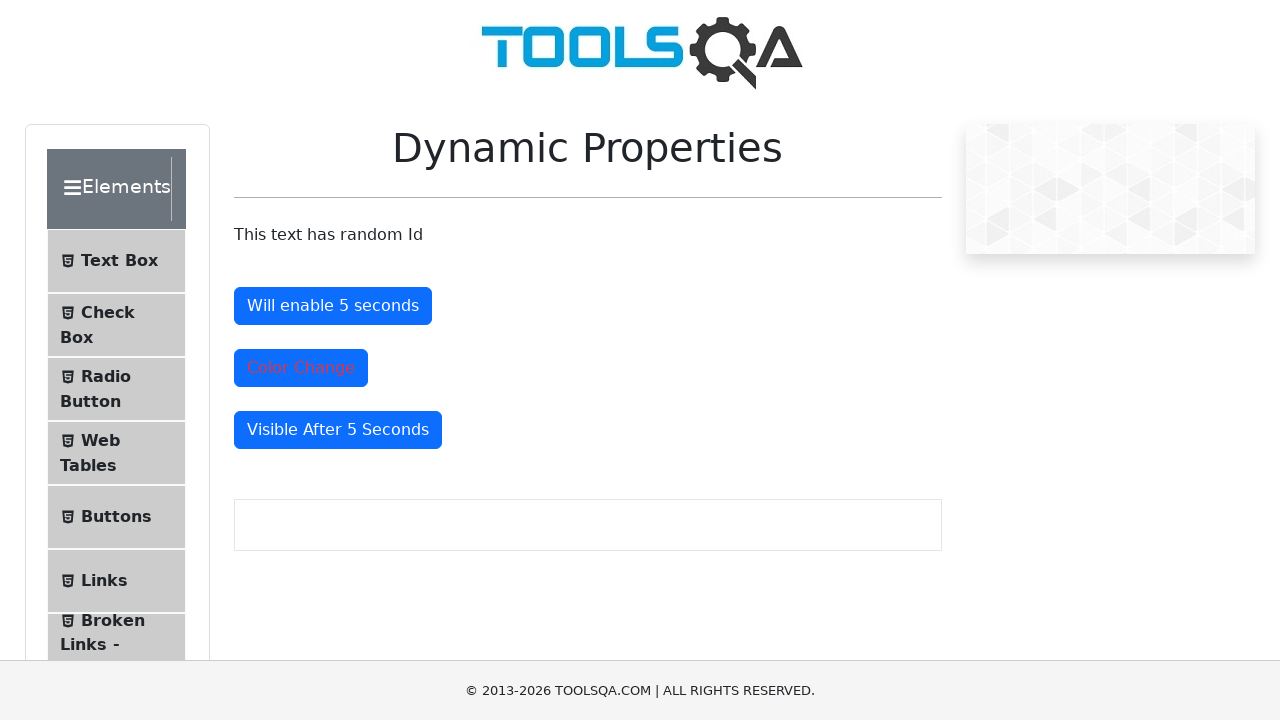

Verified enable after button is now enabled
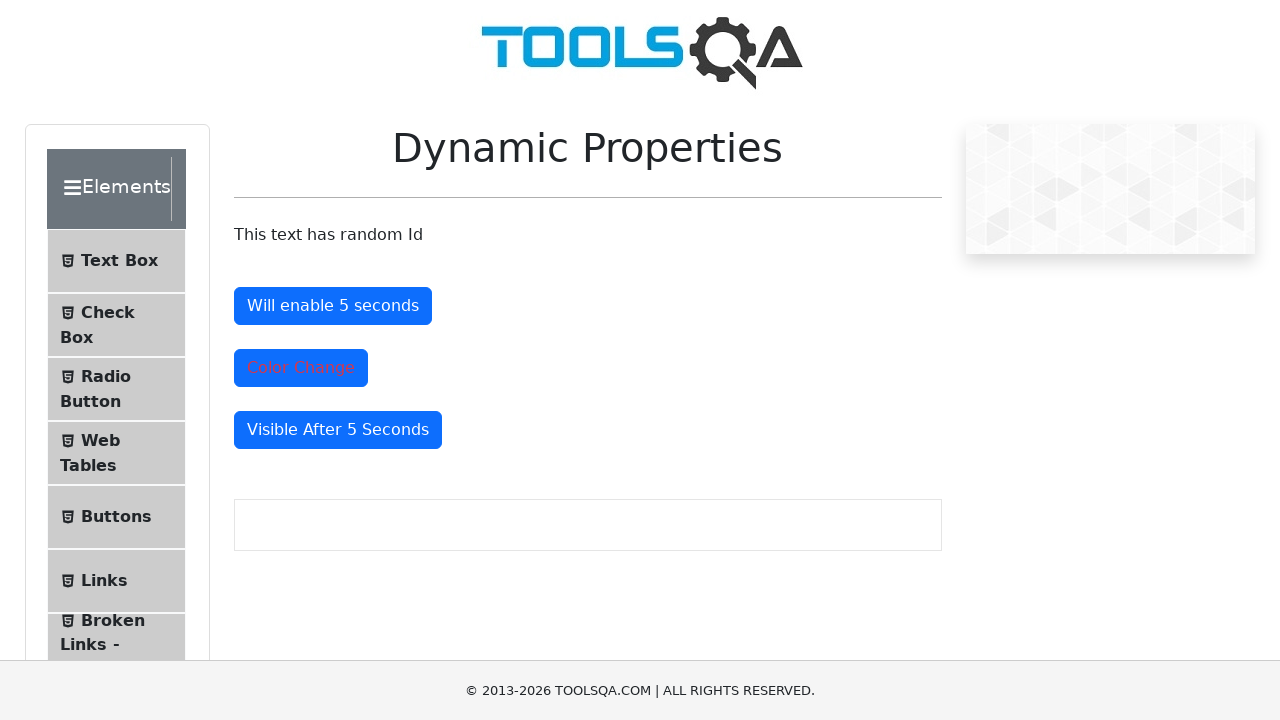

Verified random ID text element is now visible
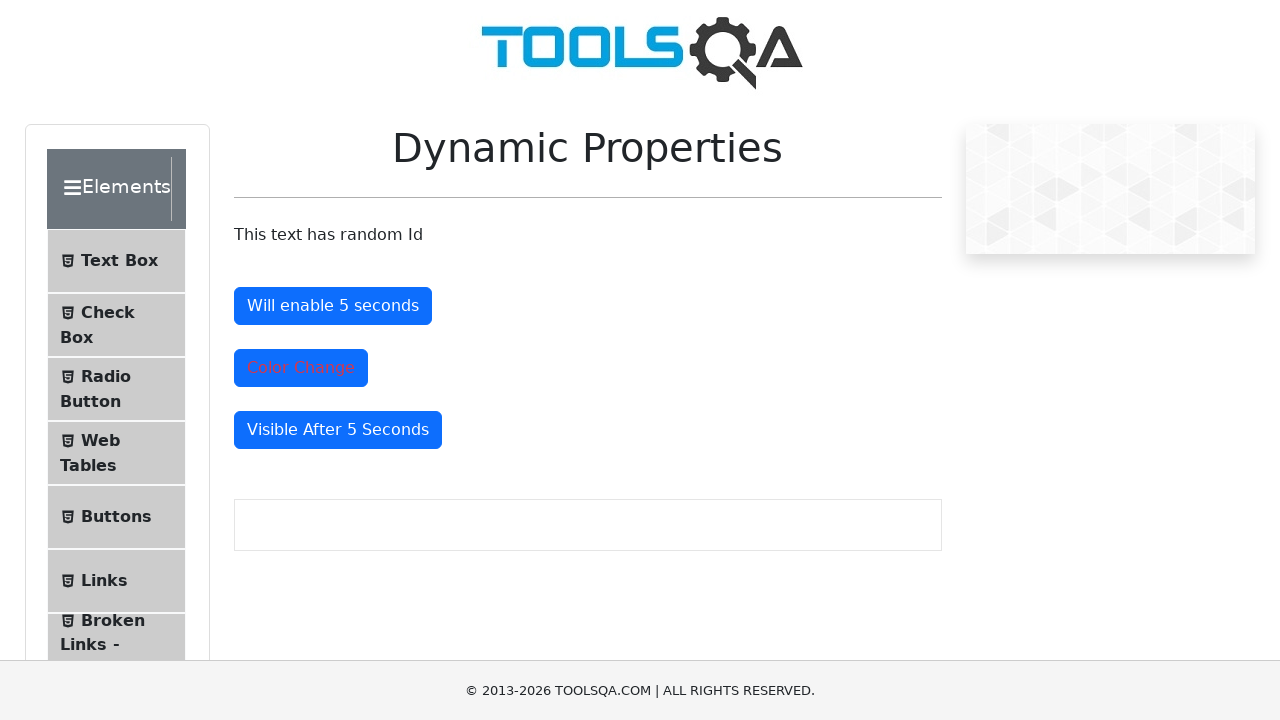

Verified color change button now has text-danger class
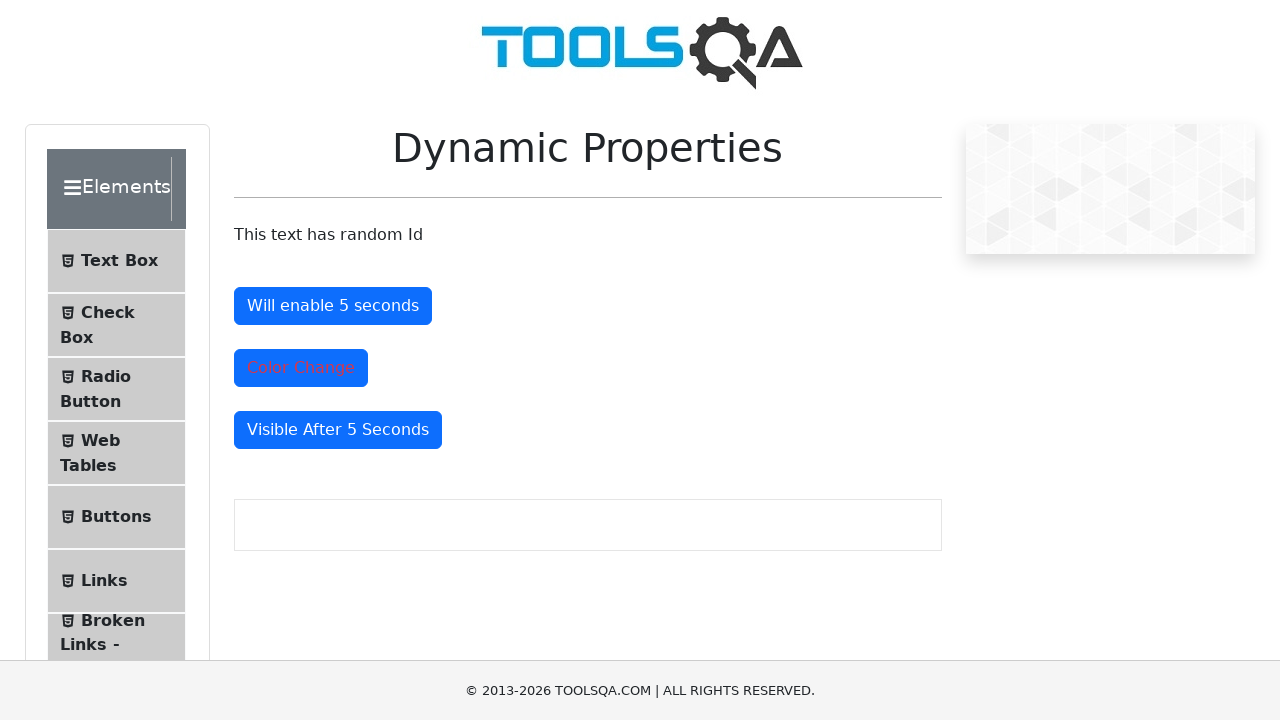

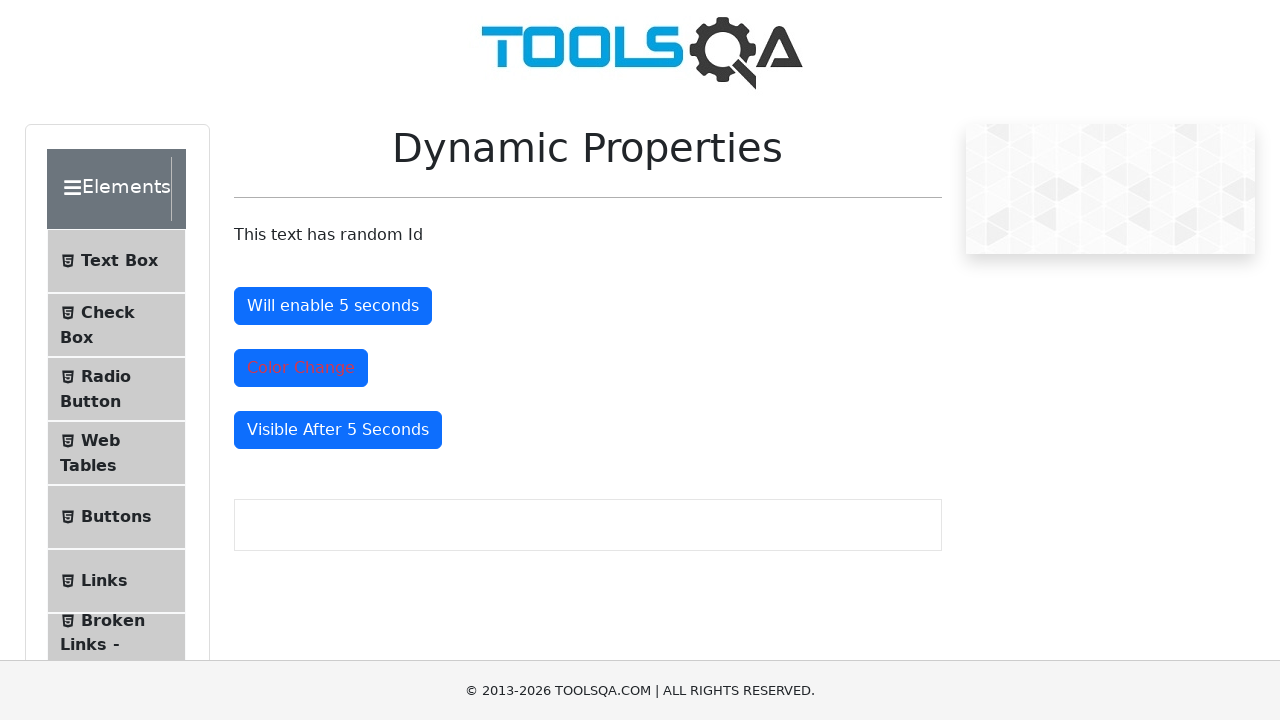